Tests JavaScript confirmation alert by clicking the JS Confirm button, accepting the dialog, and verifying the result message shows "You clicked: Ok"

Starting URL: http://the-internet.herokuapp.com/javascript_alerts

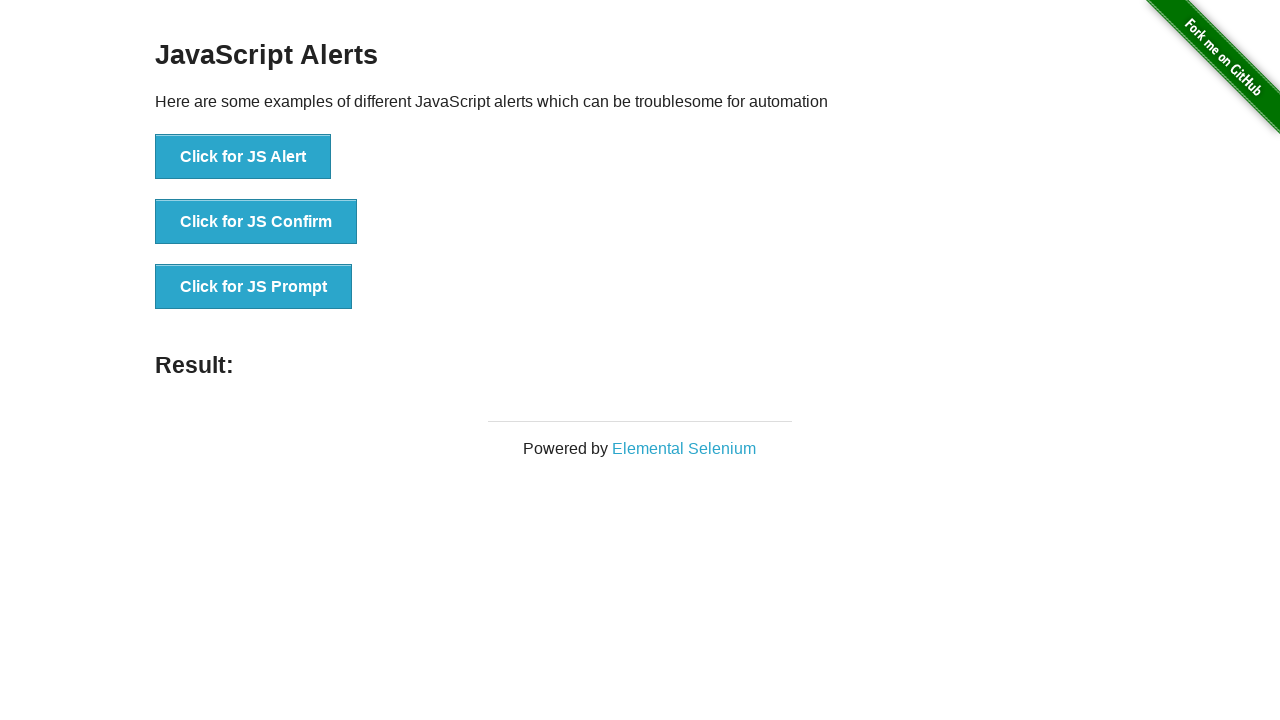

Set up dialog handler to accept confirmation alert
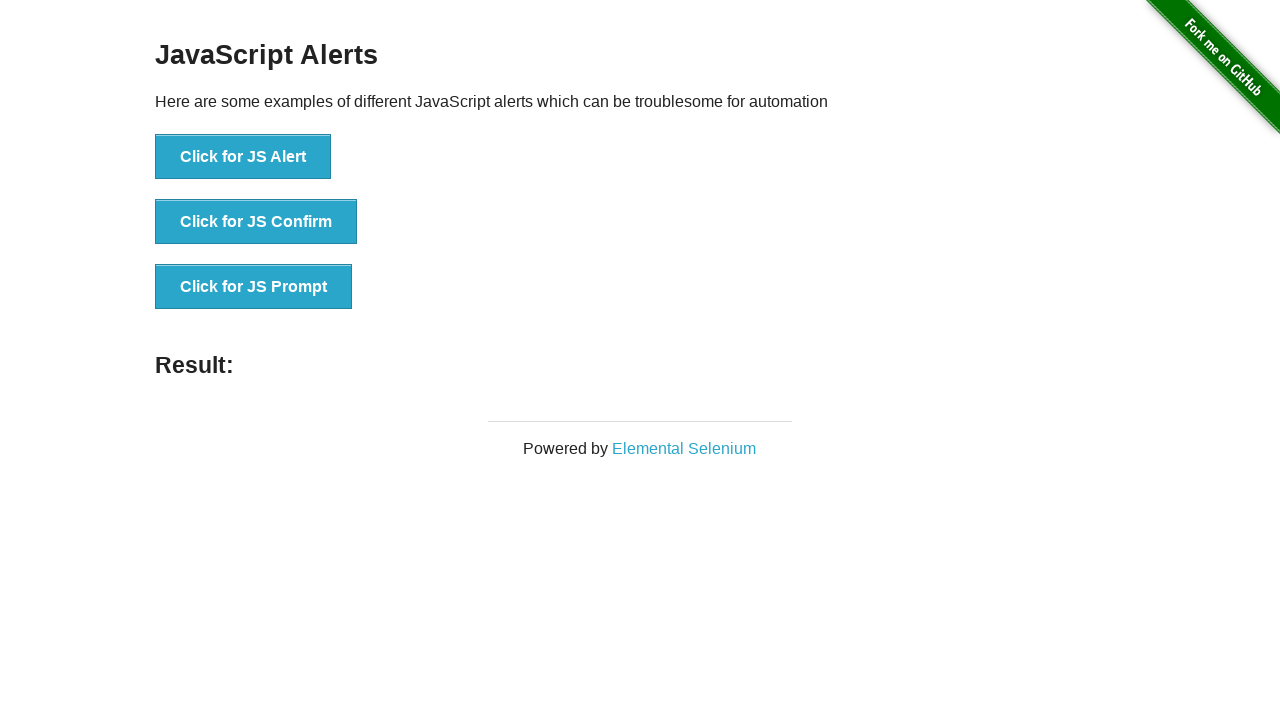

Clicked the JS Confirm button at (256, 222) on xpath=//li/button[@onclick='jsConfirm()']
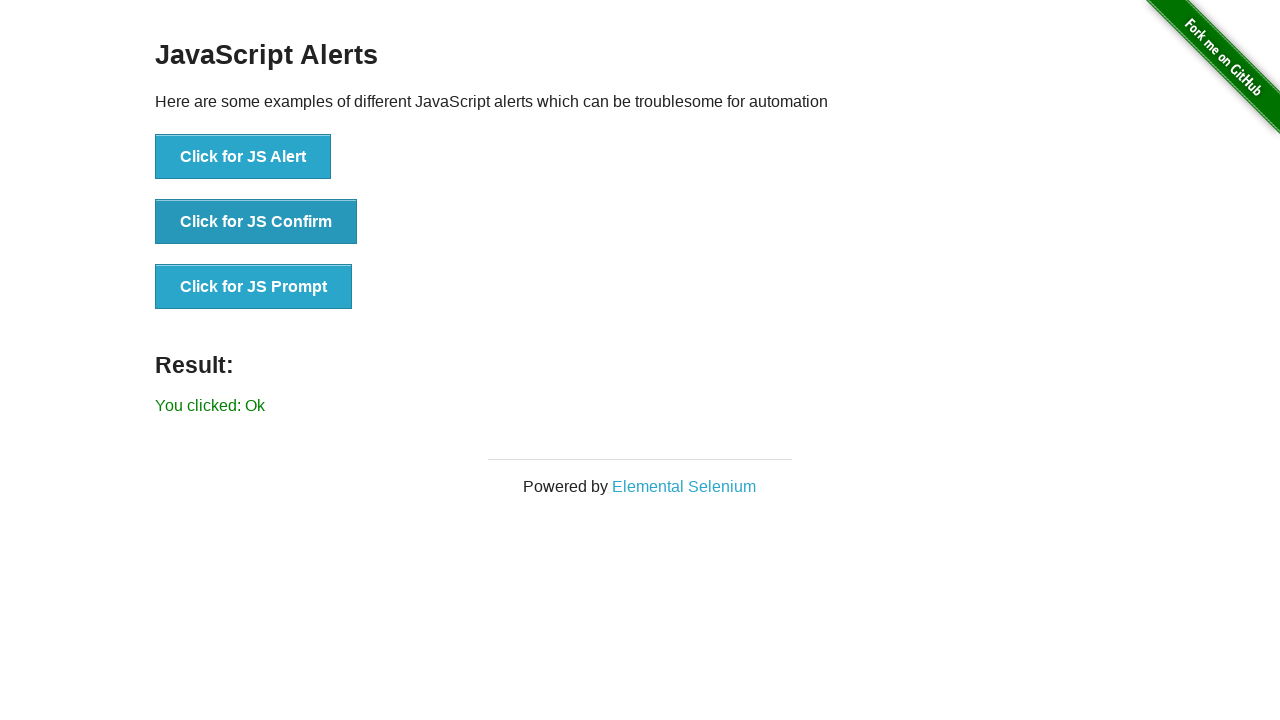

Result message element appeared
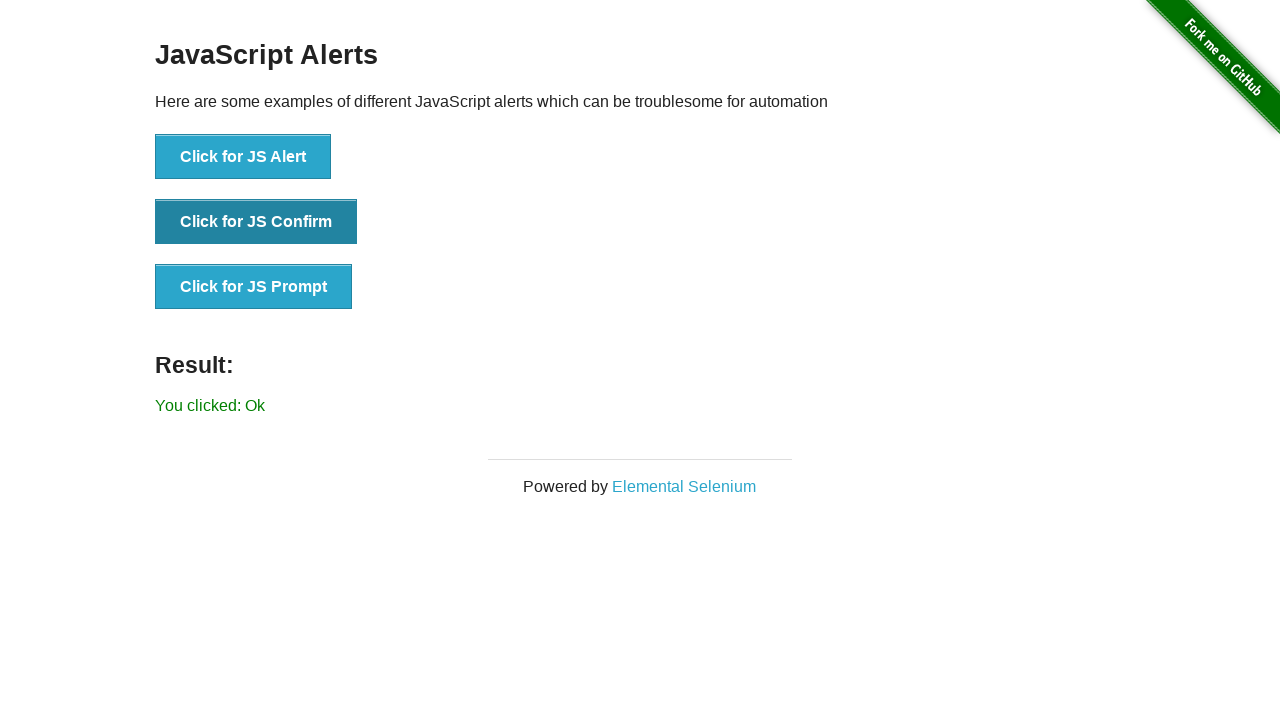

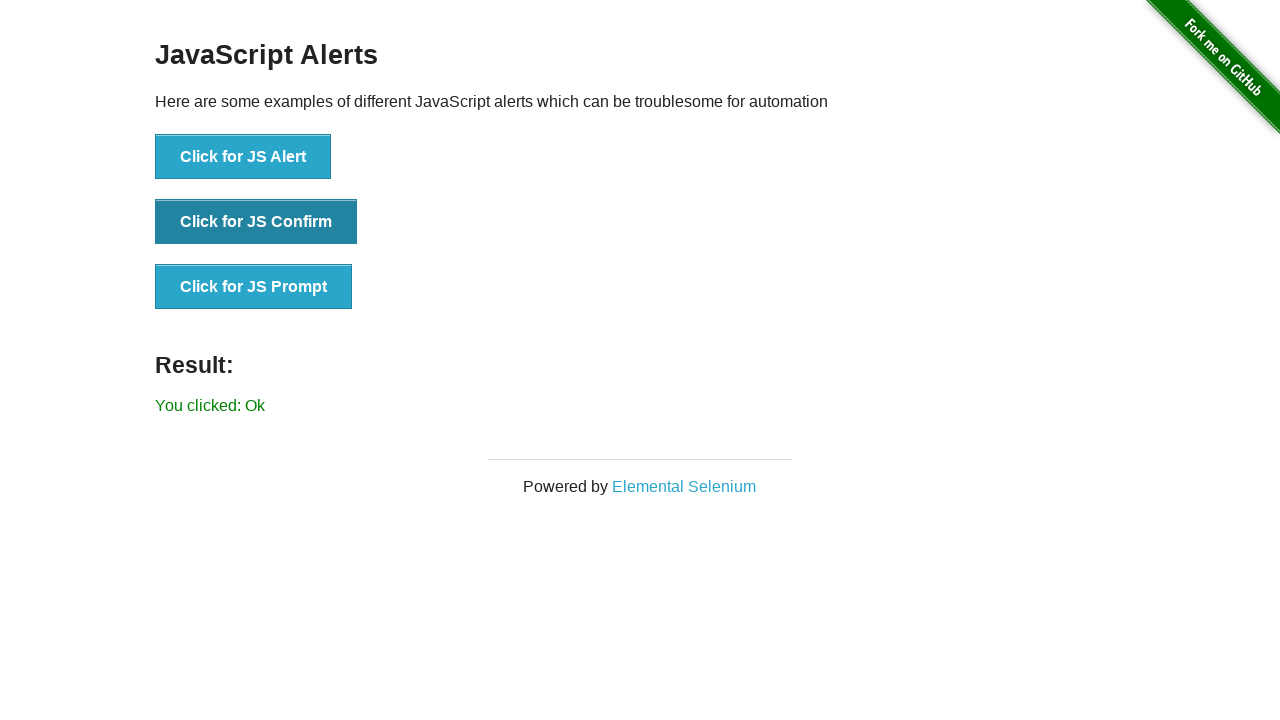